Tests prompt alert handling by clicking a prompt button, entering text in the prompt dialog, accepting it, and verifying the response message

Starting URL: https://vinothqaacademy.com/alert-and-popup/

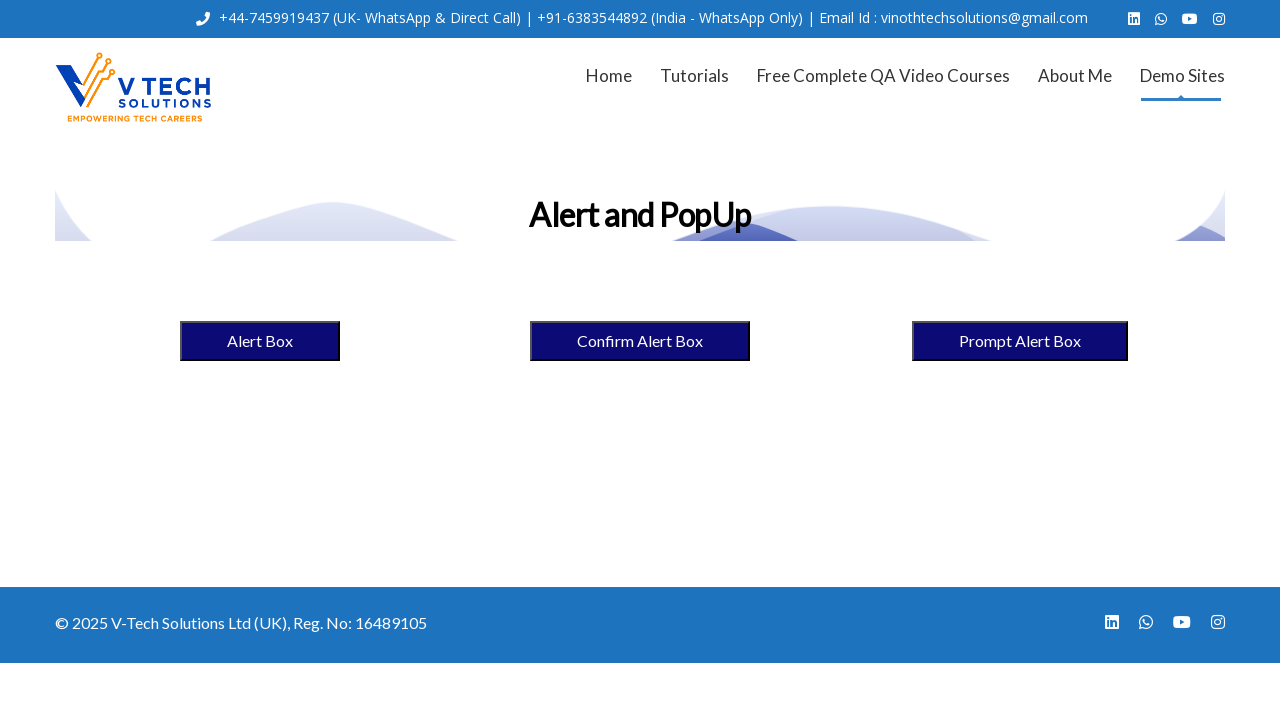

Set up dialog handler to accept prompt with 'Yes'
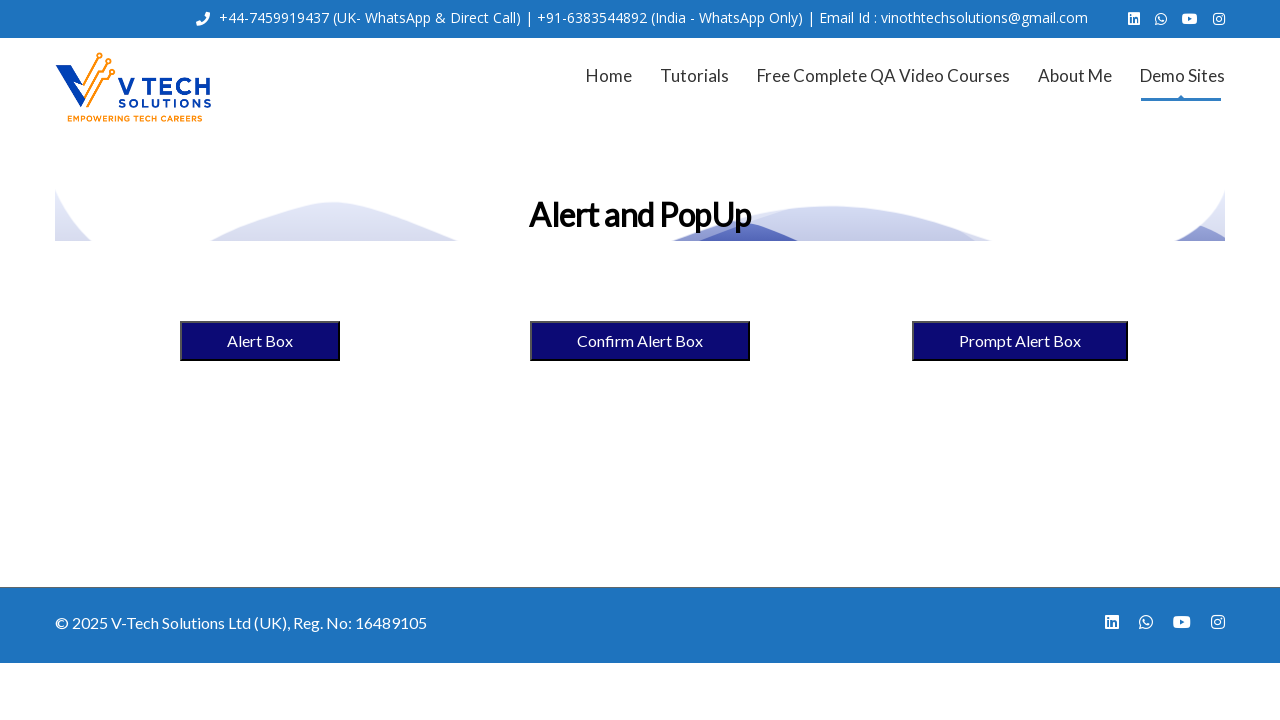

Clicked the prompt alert button at (1020, 341) on [name="promptalertbox1234"]
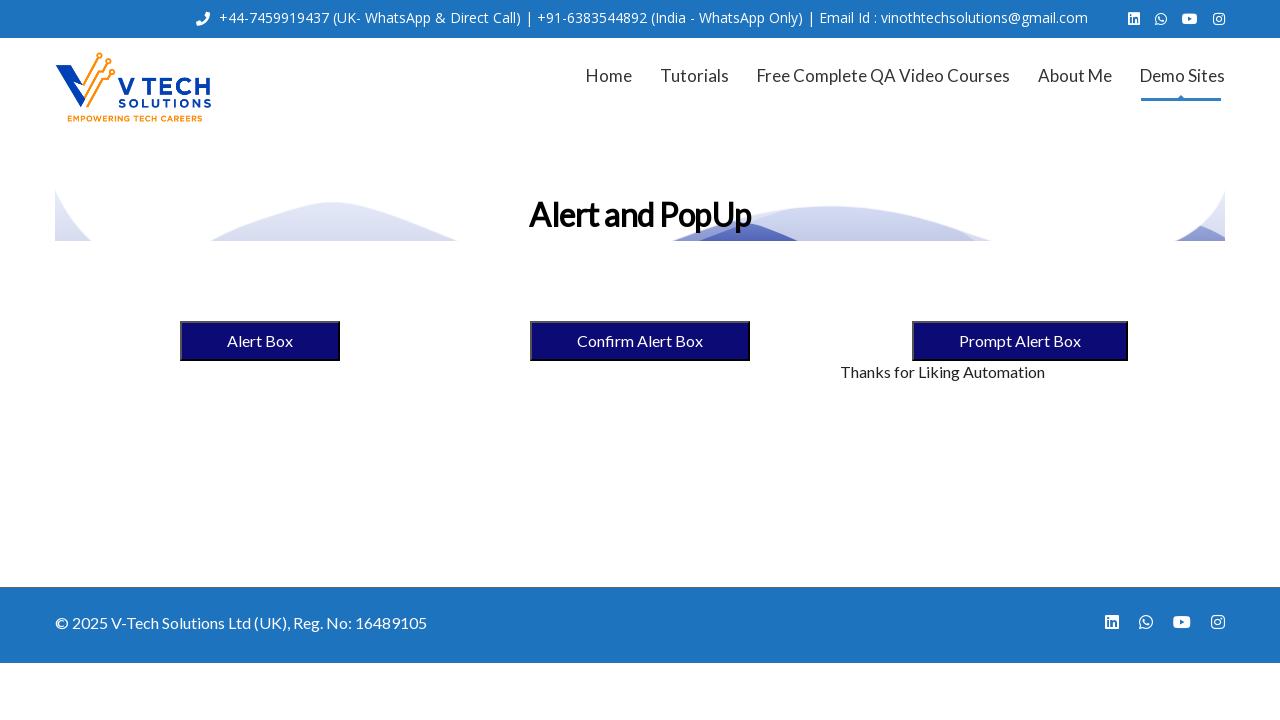

Verified prompt response message displays 'Thanks for Liking Automation'
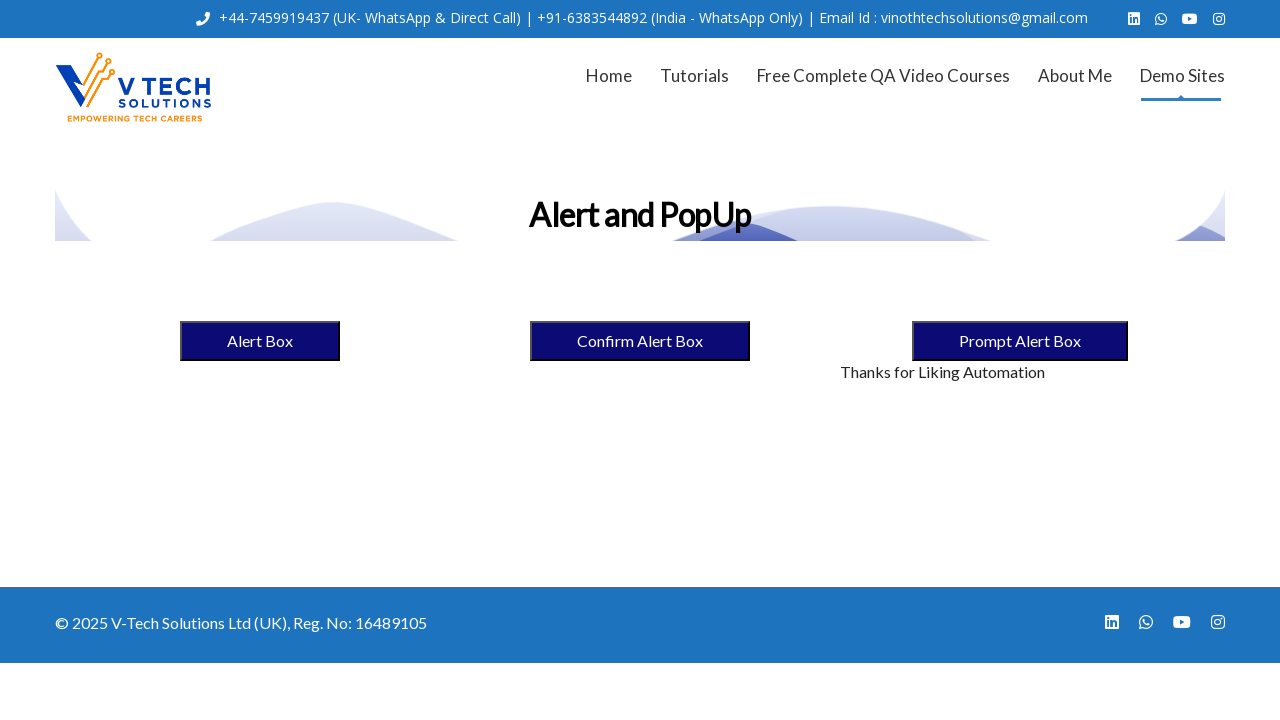

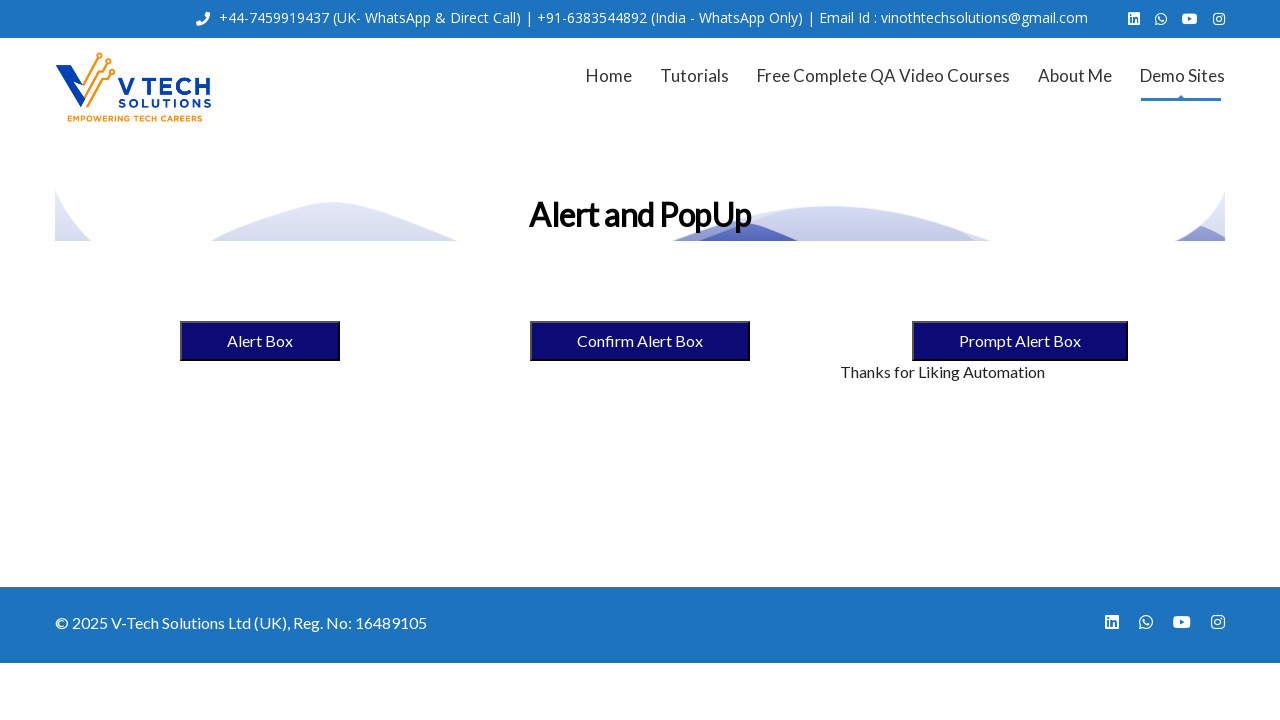